Tests drag and drop functionality on jQuery UI demo page by dragging an element and dropping it onto a target droppable area within an iframe

Starting URL: https://jqueryui.com/droppable/

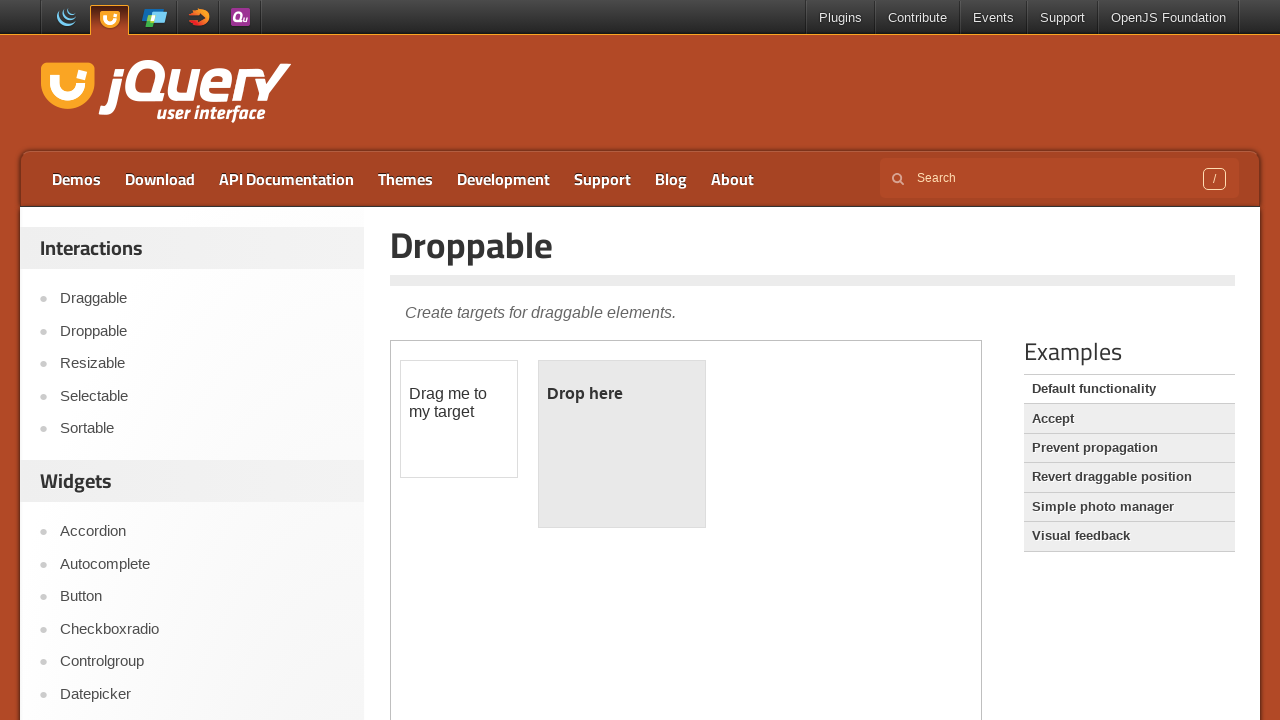

Navigated to jQuery UI droppable demo page
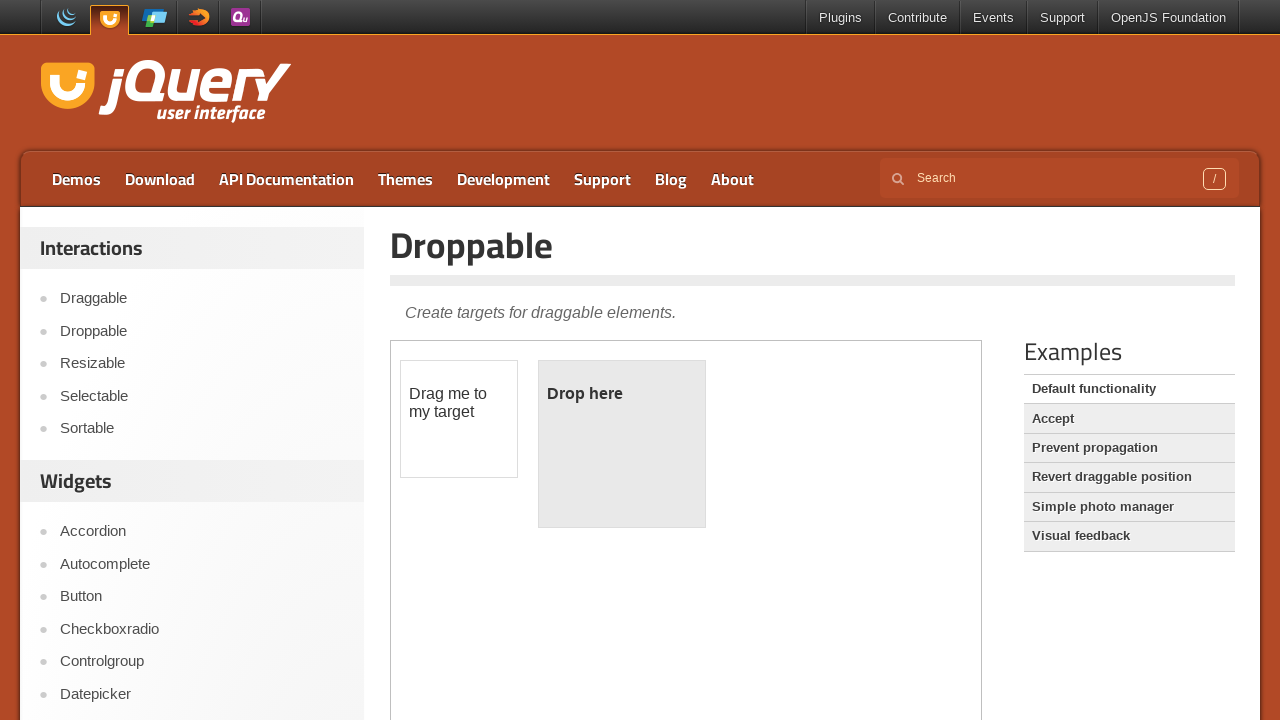

Located the demo iframe
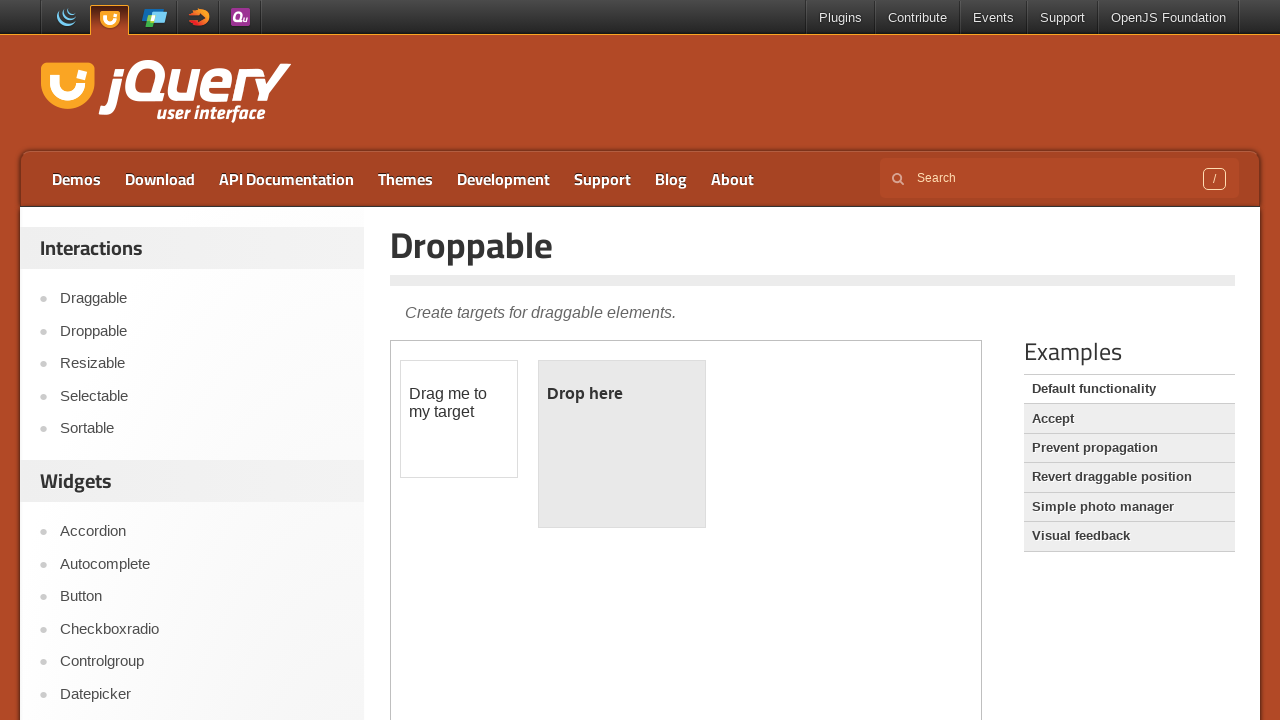

Located the draggable element within iframe
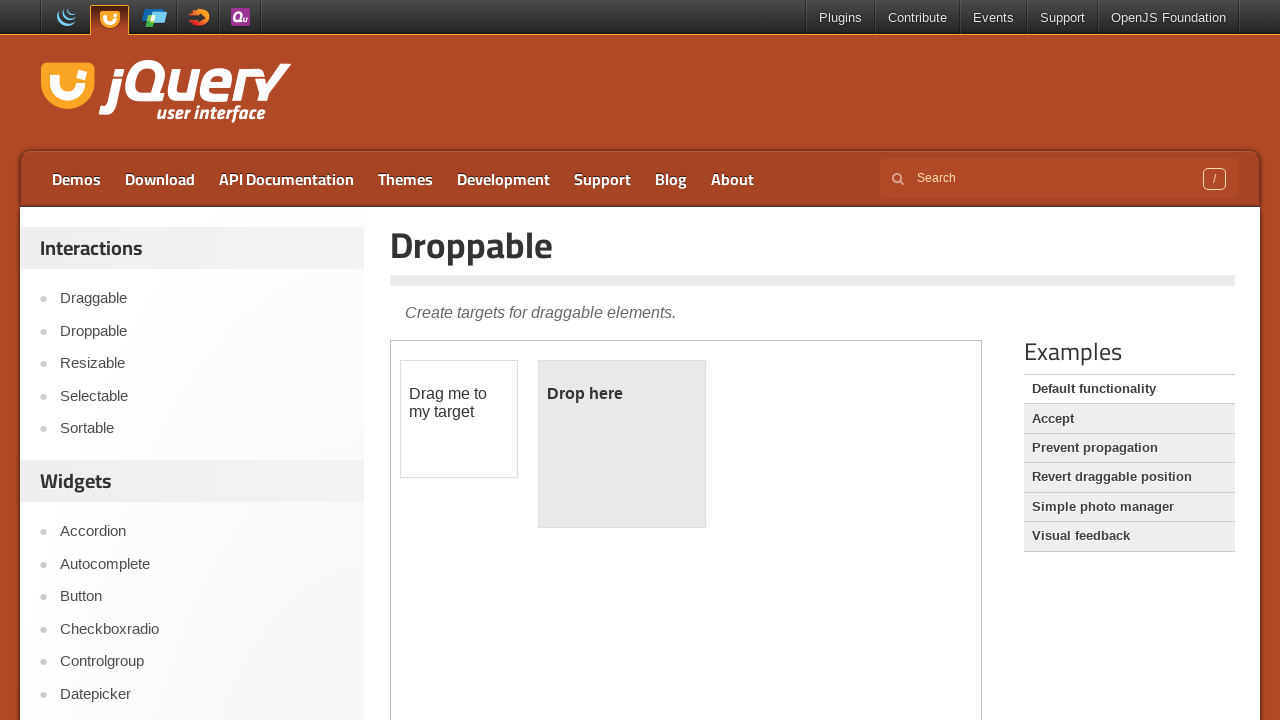

Located the droppable target element within iframe
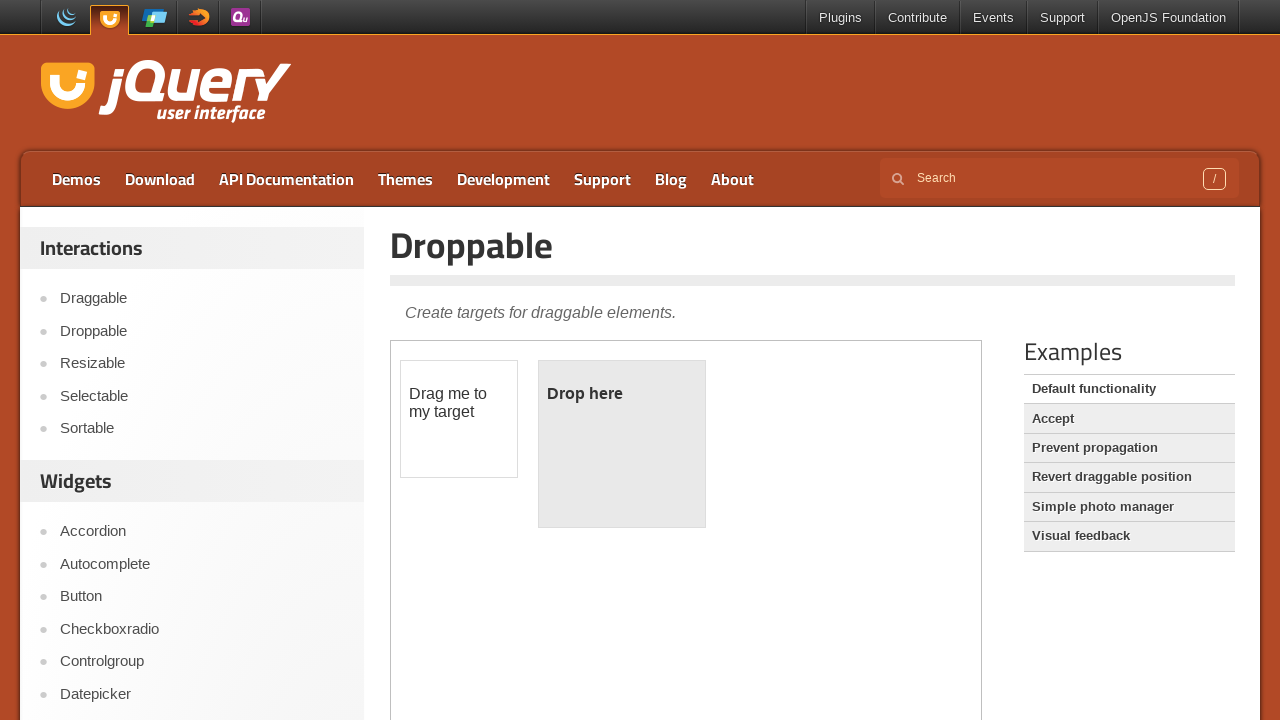

Dragged draggable element and dropped it onto droppable area at (622, 444)
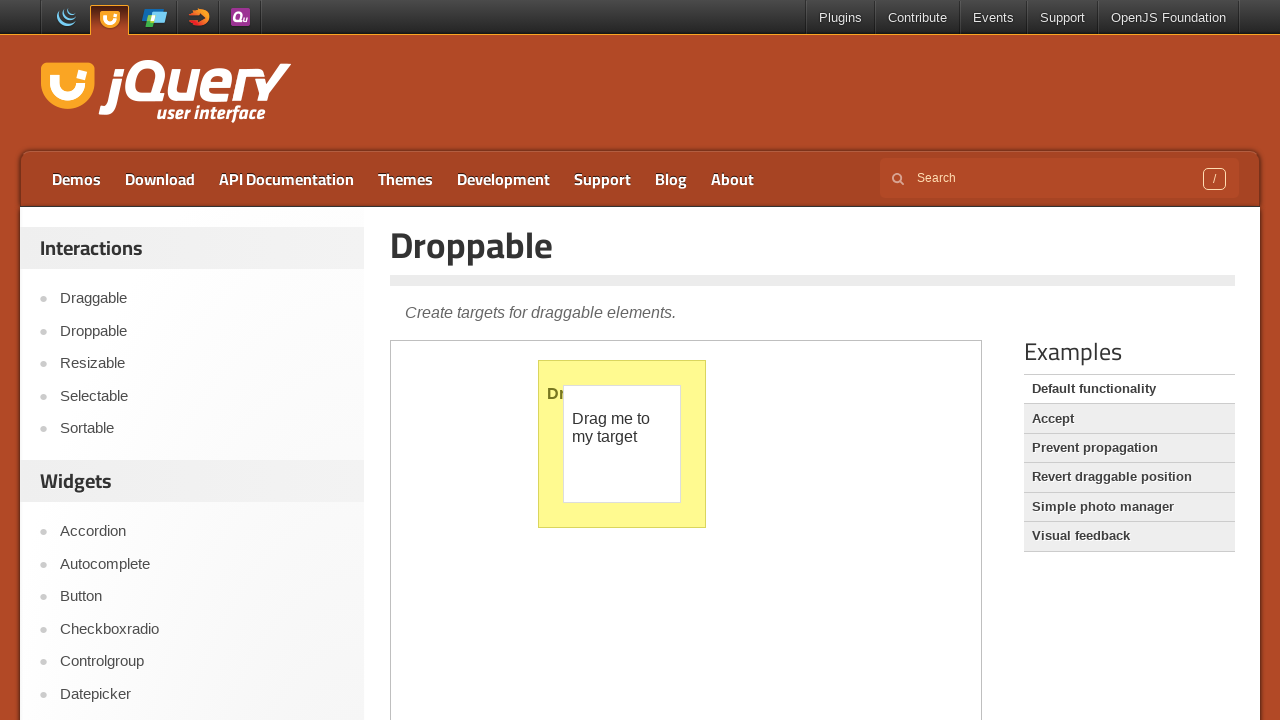

Waited for drag and drop animation to complete
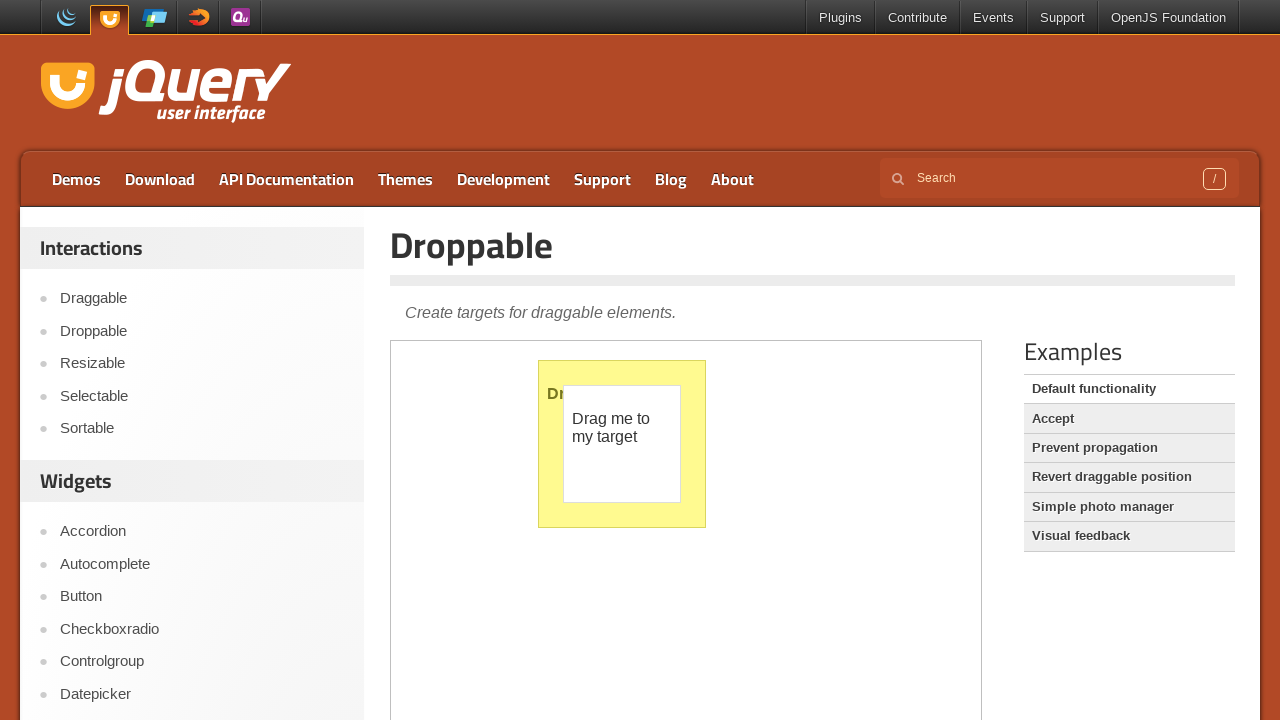

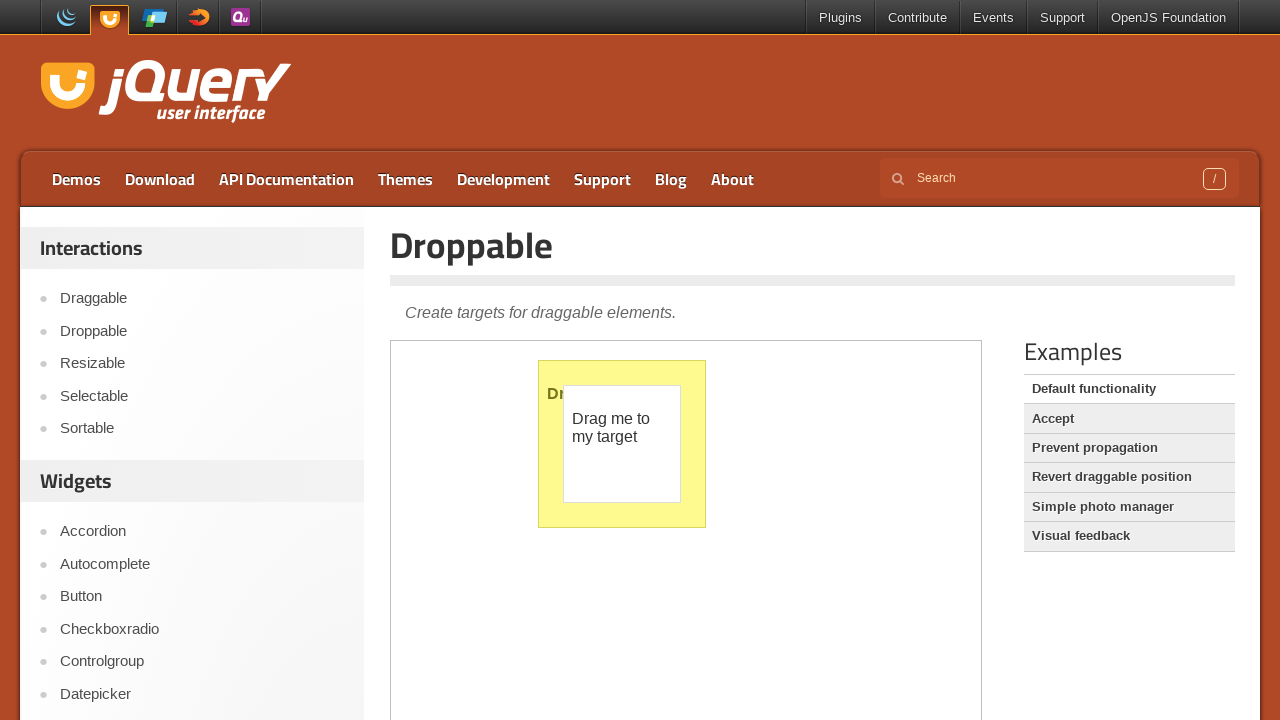